Tests React Semantic UI custom dropdown by selecting different friend names and verifying the selection.

Starting URL: https://react.semantic-ui.com/maximize/dropdown-example-selection/

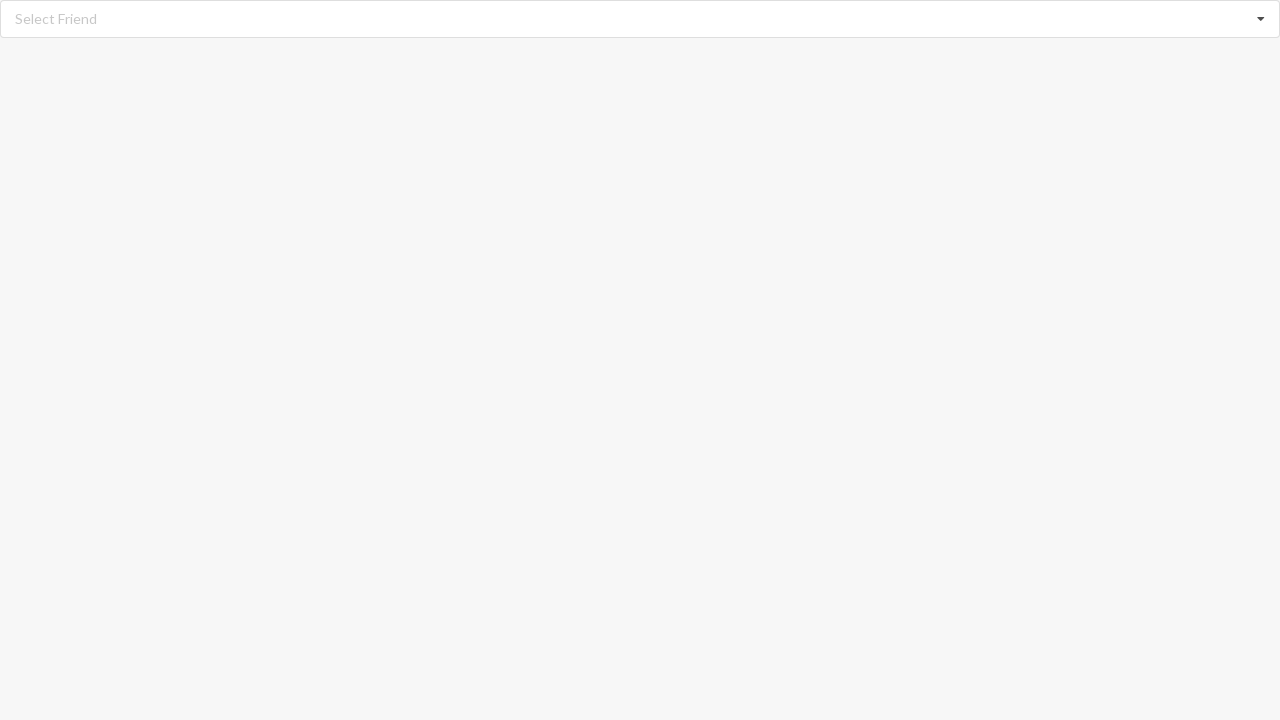

Clicked on the dropdown to open it at (640, 19) on div.ui.fluid.selection.dropdown
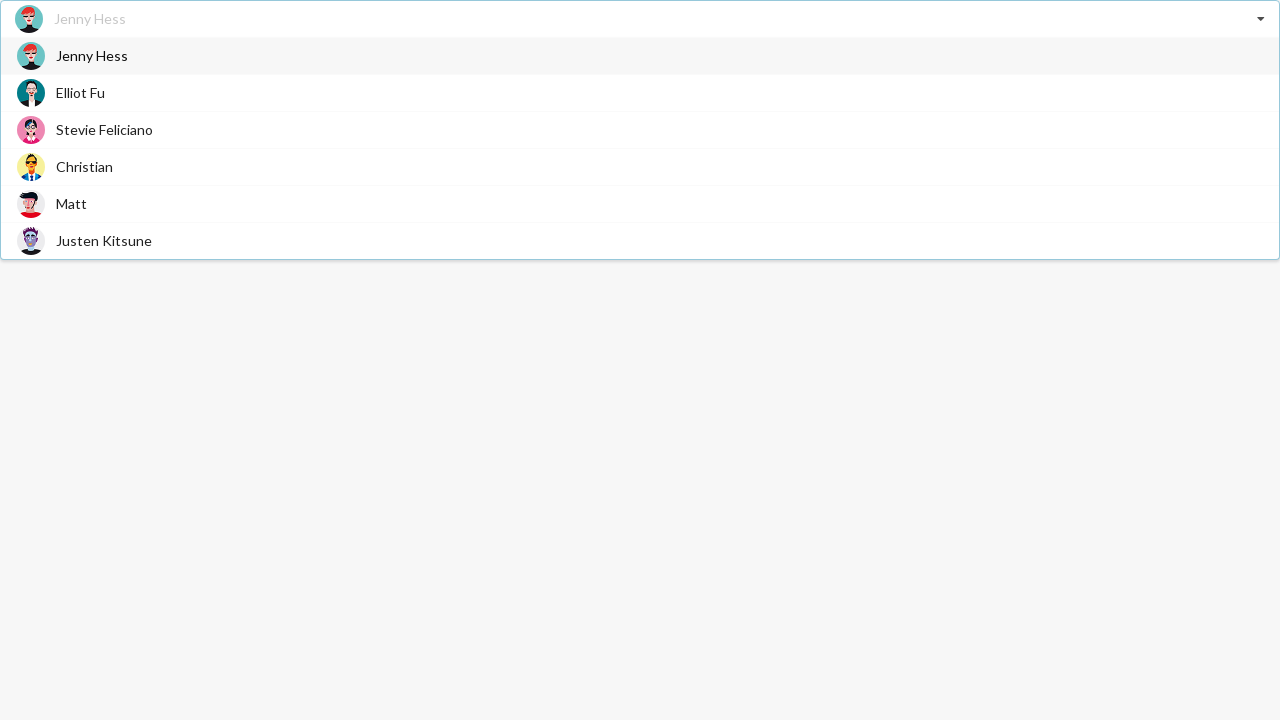

Dropdown options loaded
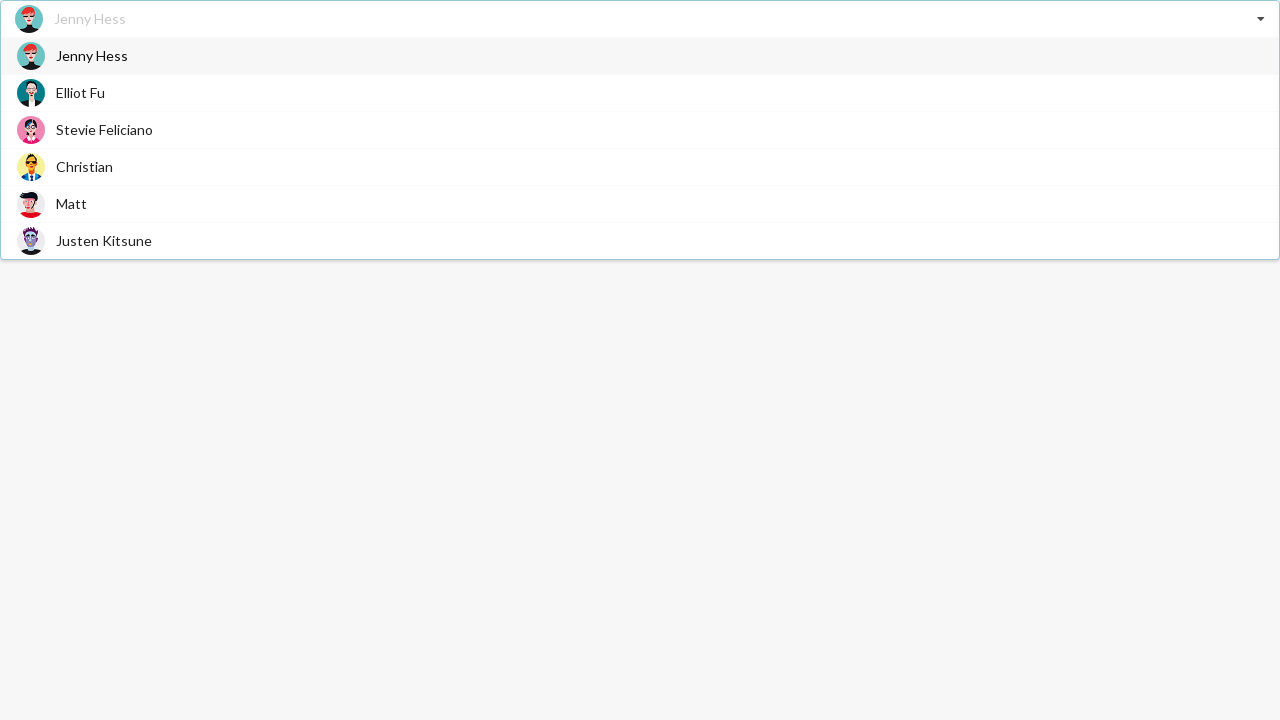

Selected 'Elliot Fu' from dropdown at (80, 92) on div[role='option'] span:has-text('Elliot Fu')
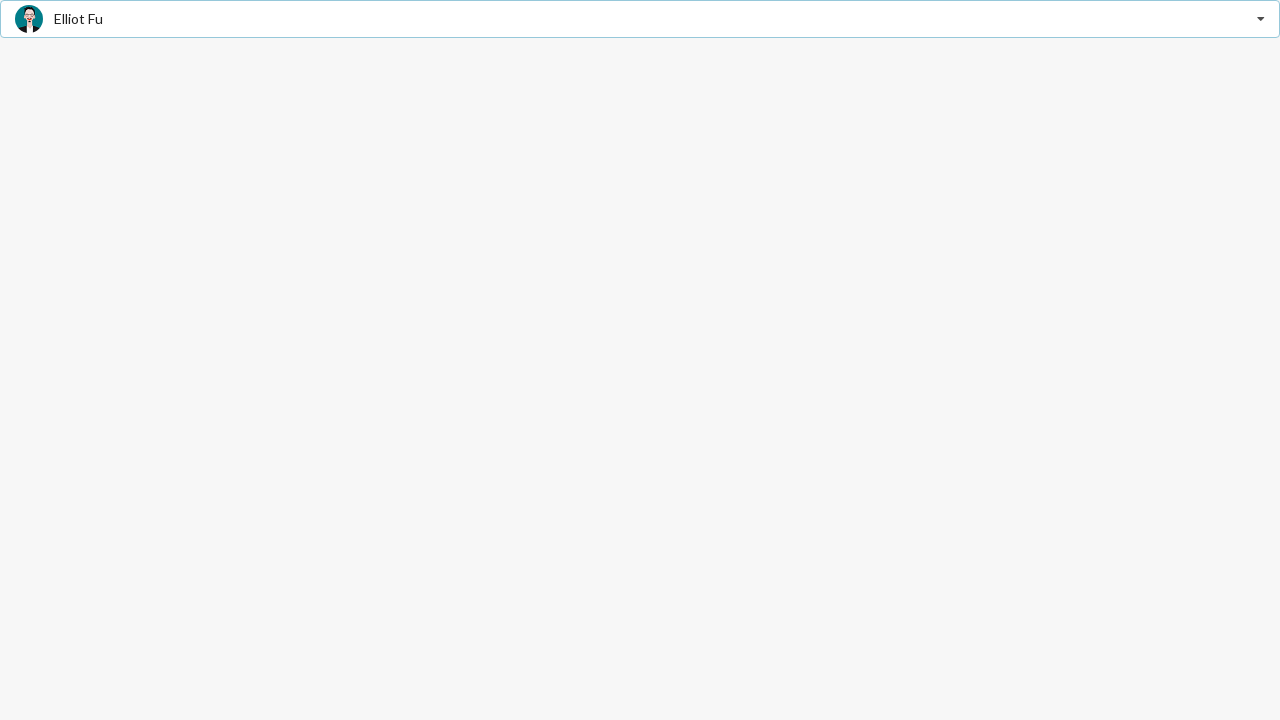

Verified 'Elliot Fu' is selected
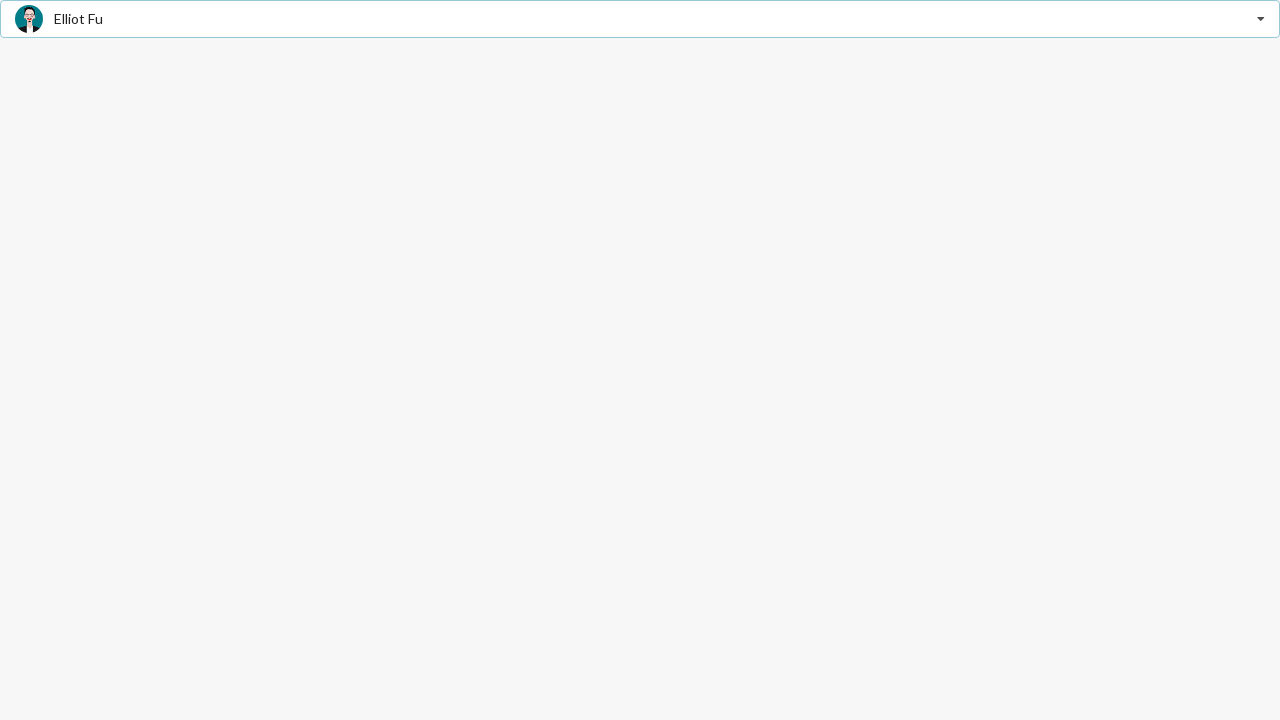

Clicked on the dropdown to open it again at (640, 19) on div.ui.fluid.selection.dropdown
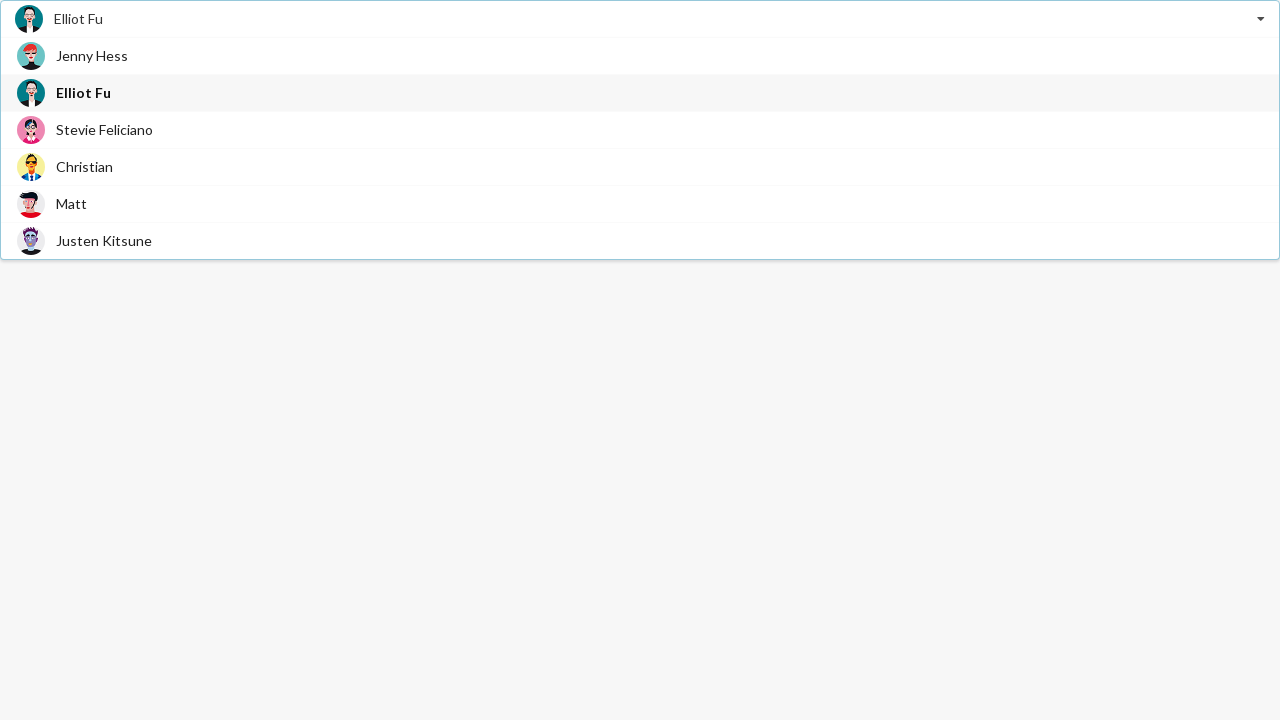

Dropdown options loaded again
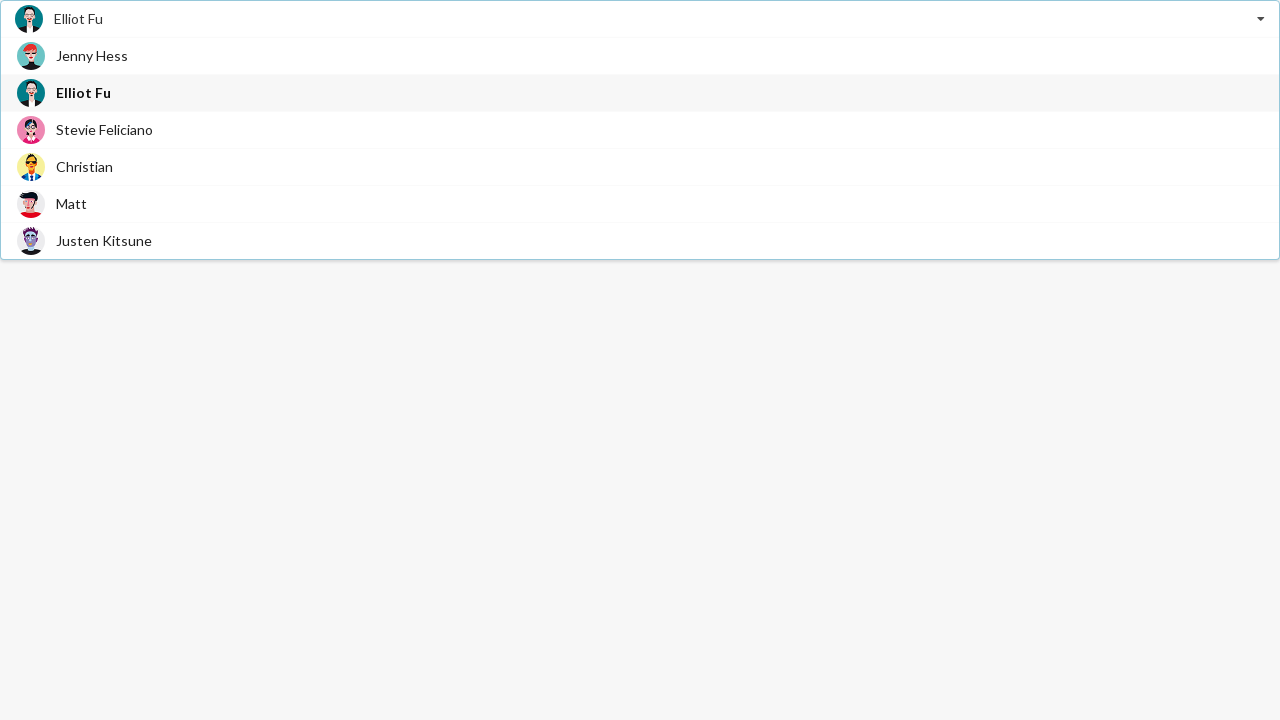

Selected 'Christian' from dropdown at (84, 166) on div[role='option'] span:has-text('Christian')
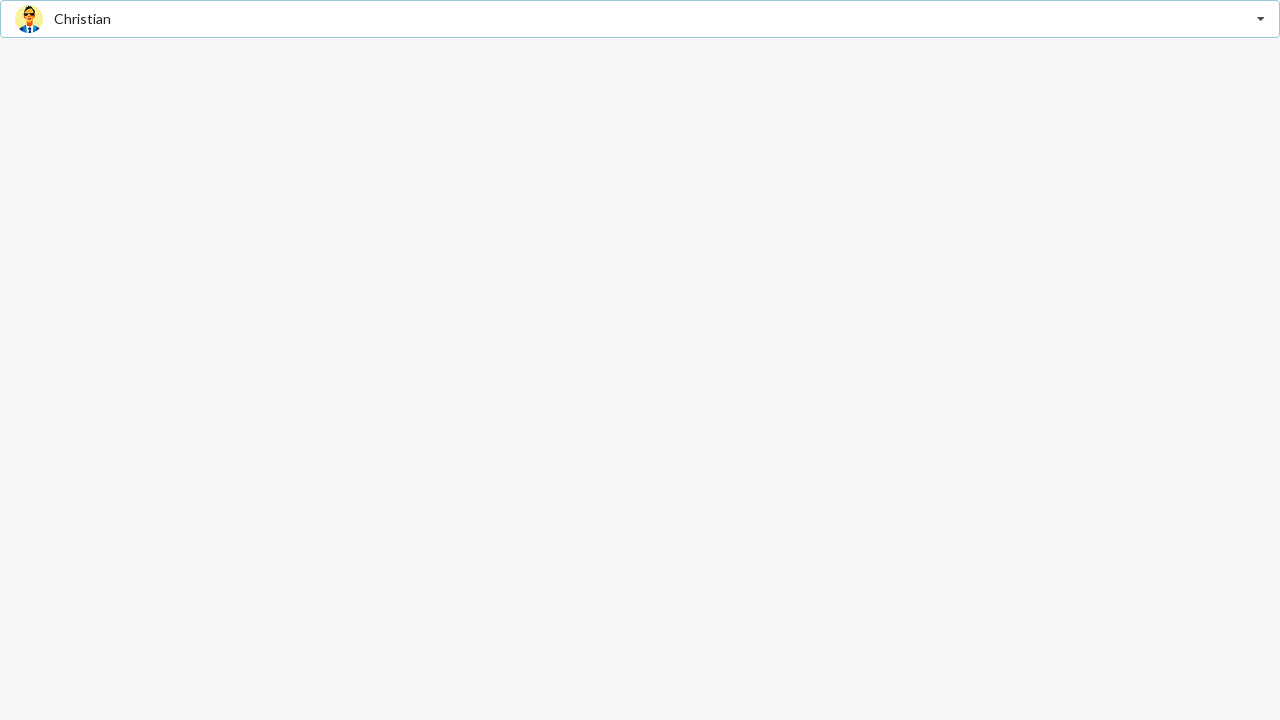

Verified 'Christian' is selected
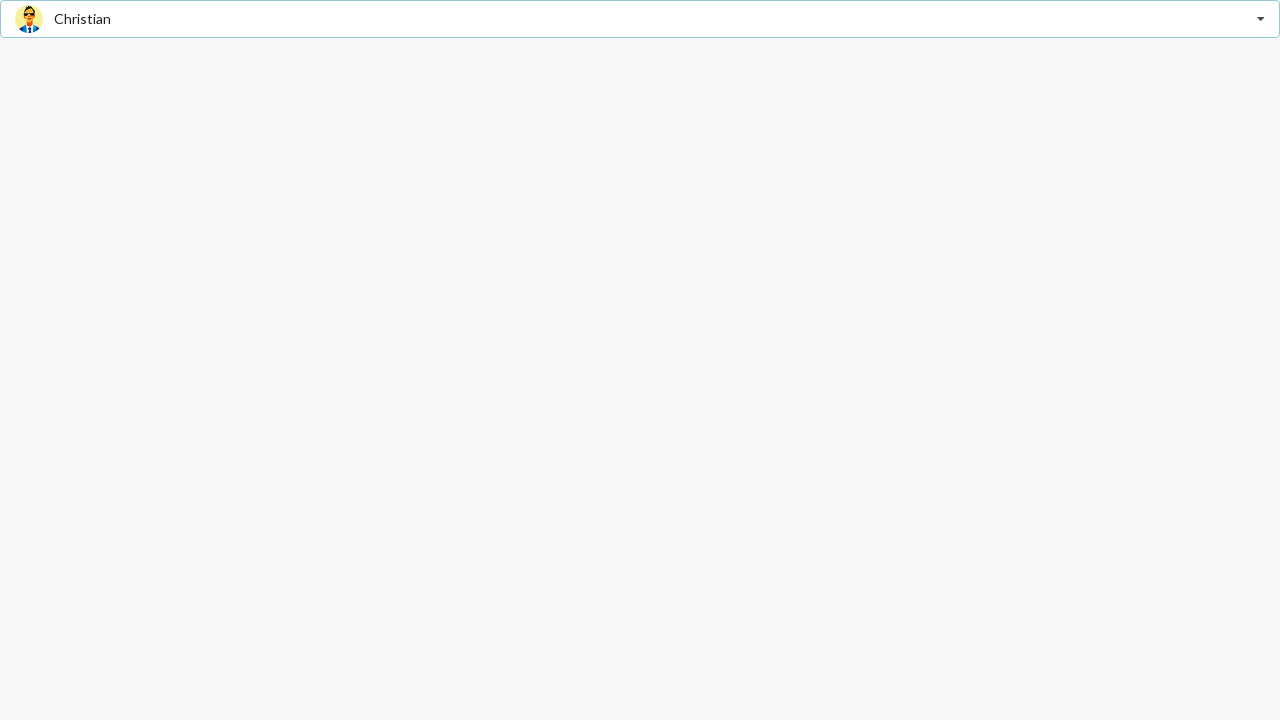

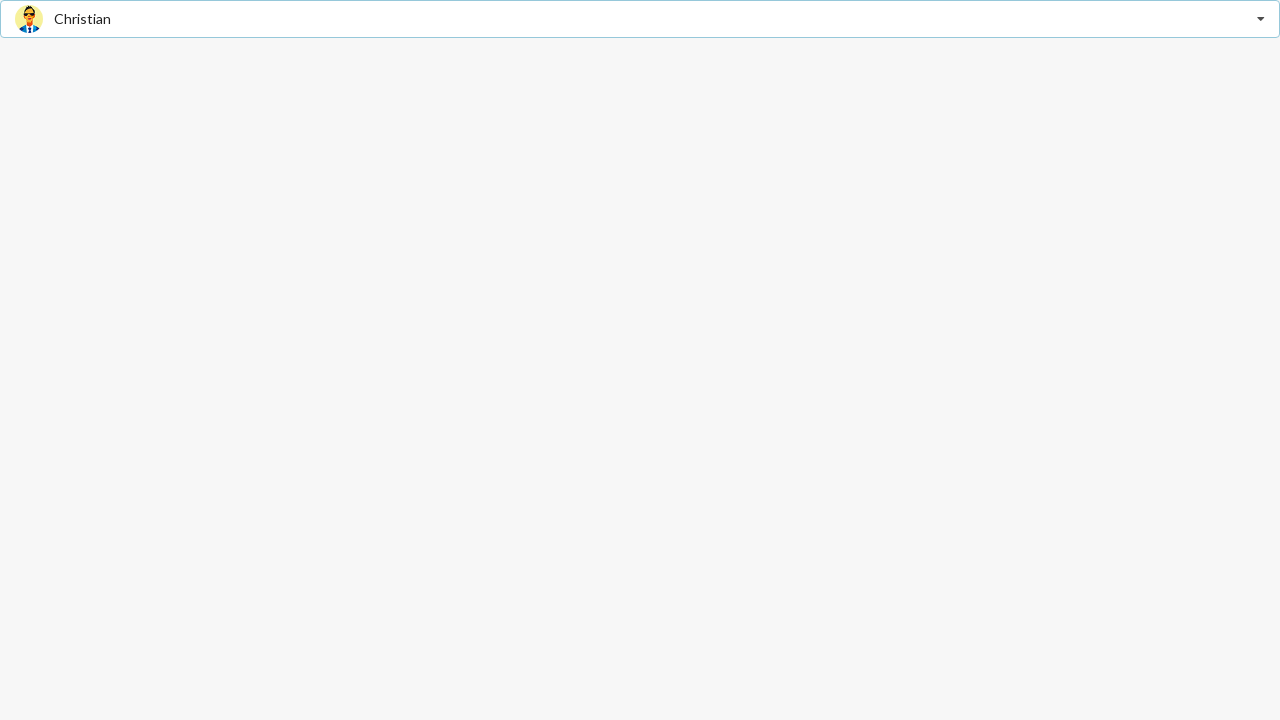